Tests dropdown selection by selecting an option using visible text "Option 2"

Starting URL: https://kristinek.github.io/site/examples/actions

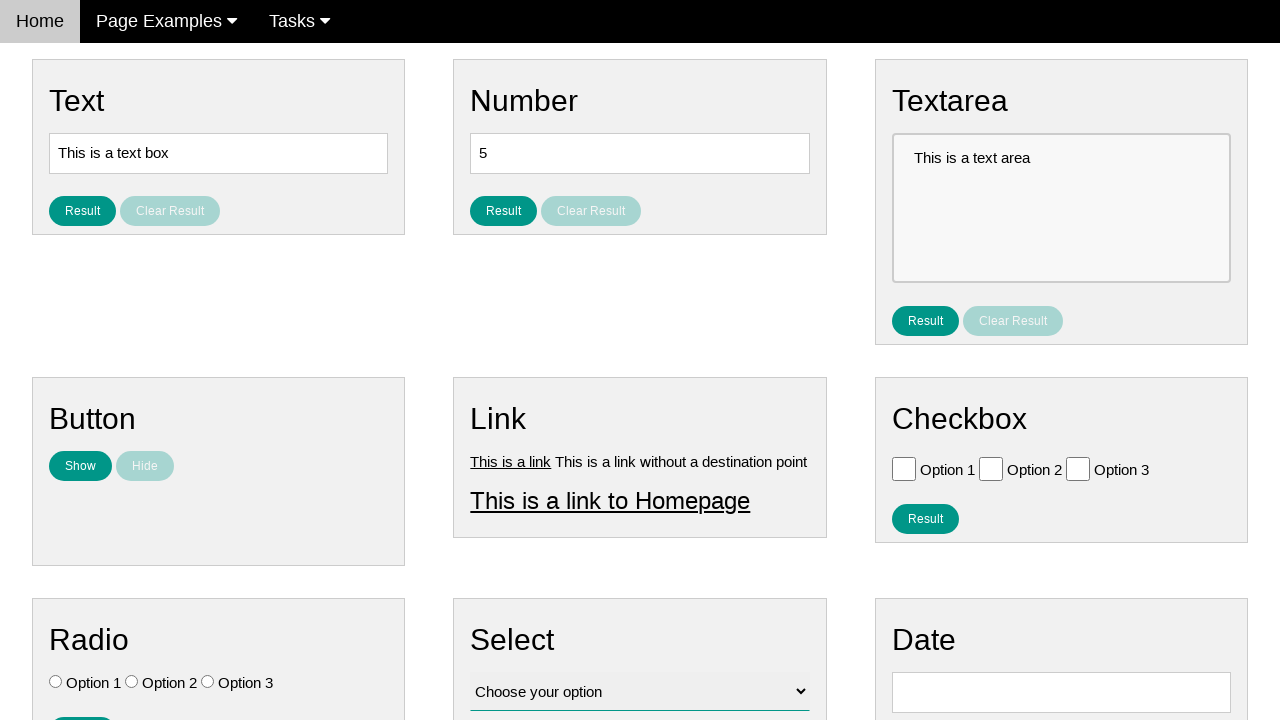

Navigated to dropdown selection example page
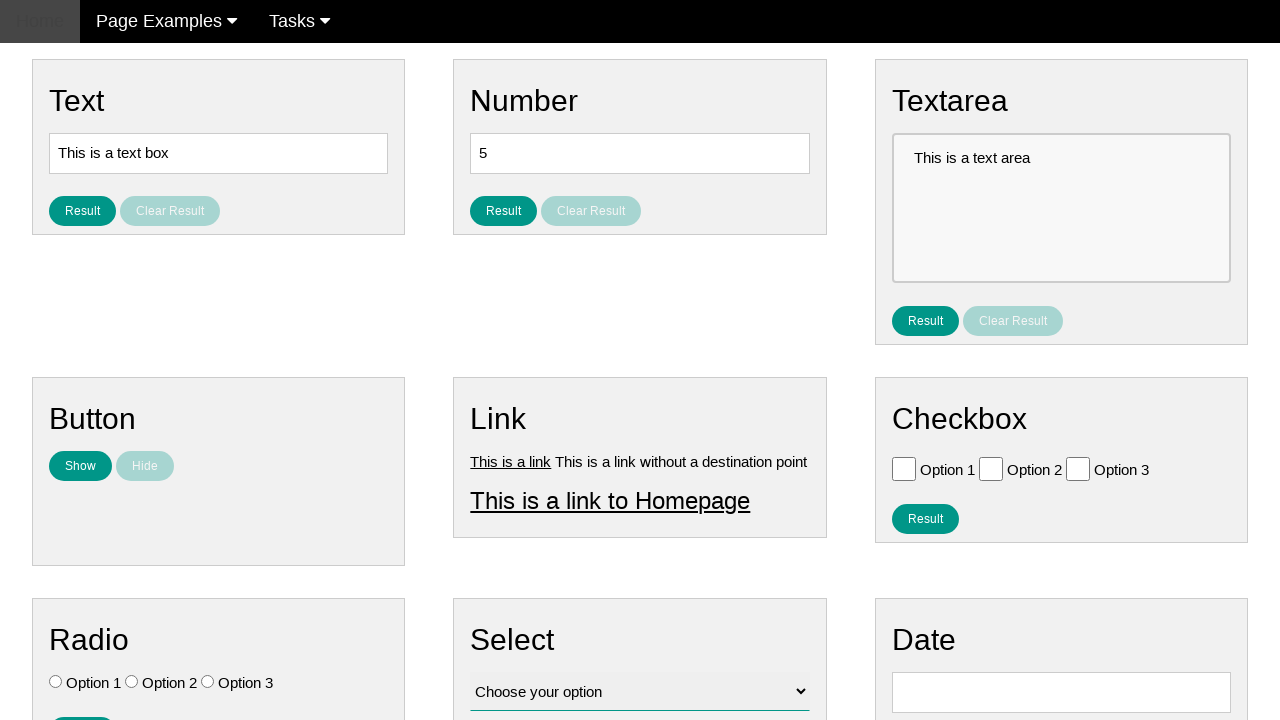

Selected 'Option 2' from dropdown by visible text on select[name='vfb-12']
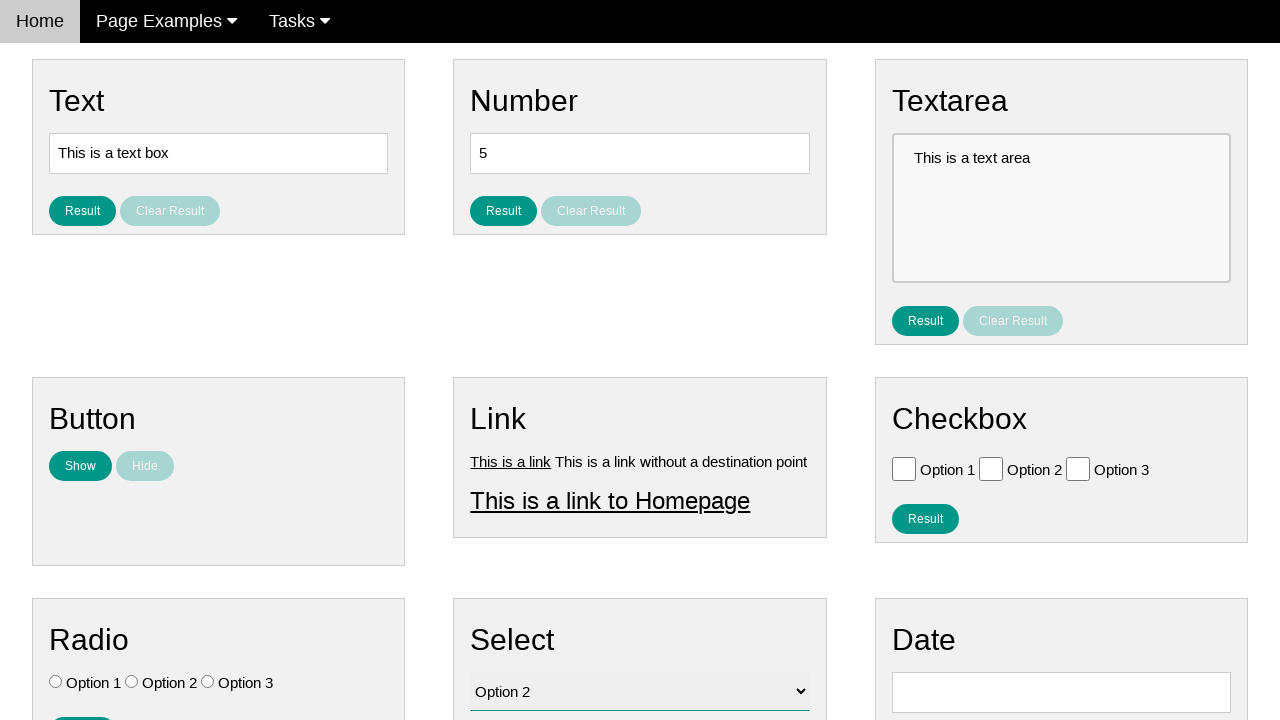

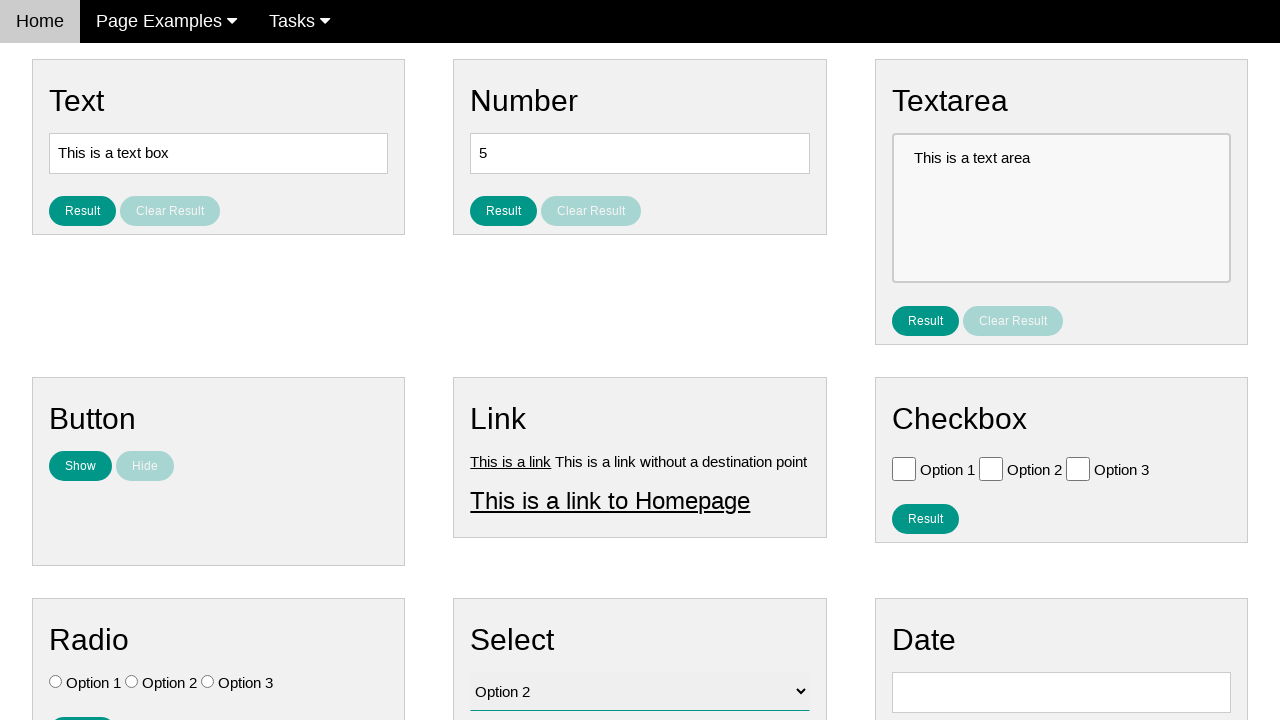